Tests basic browser commands by navigating to daringfireball.net, retrieving page title, URL, and page source information, then refreshing the page.

Starting URL: http://daringfireball.net/

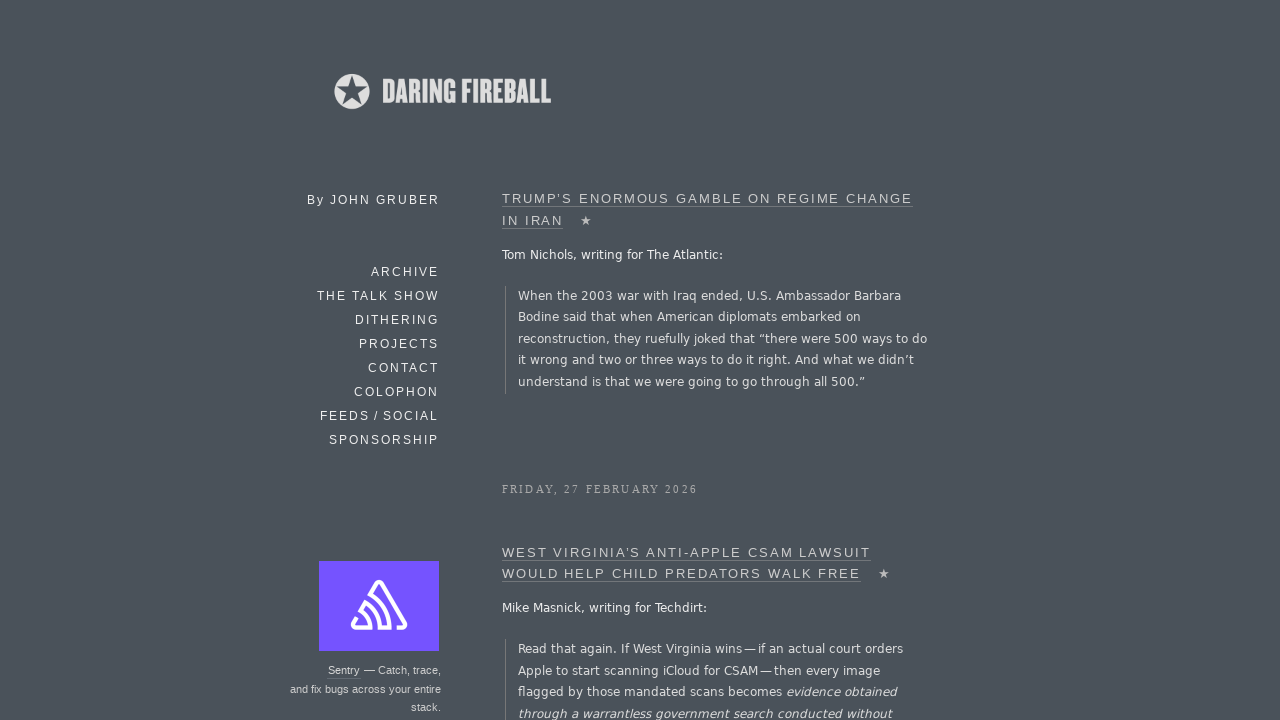

Retrieved page title
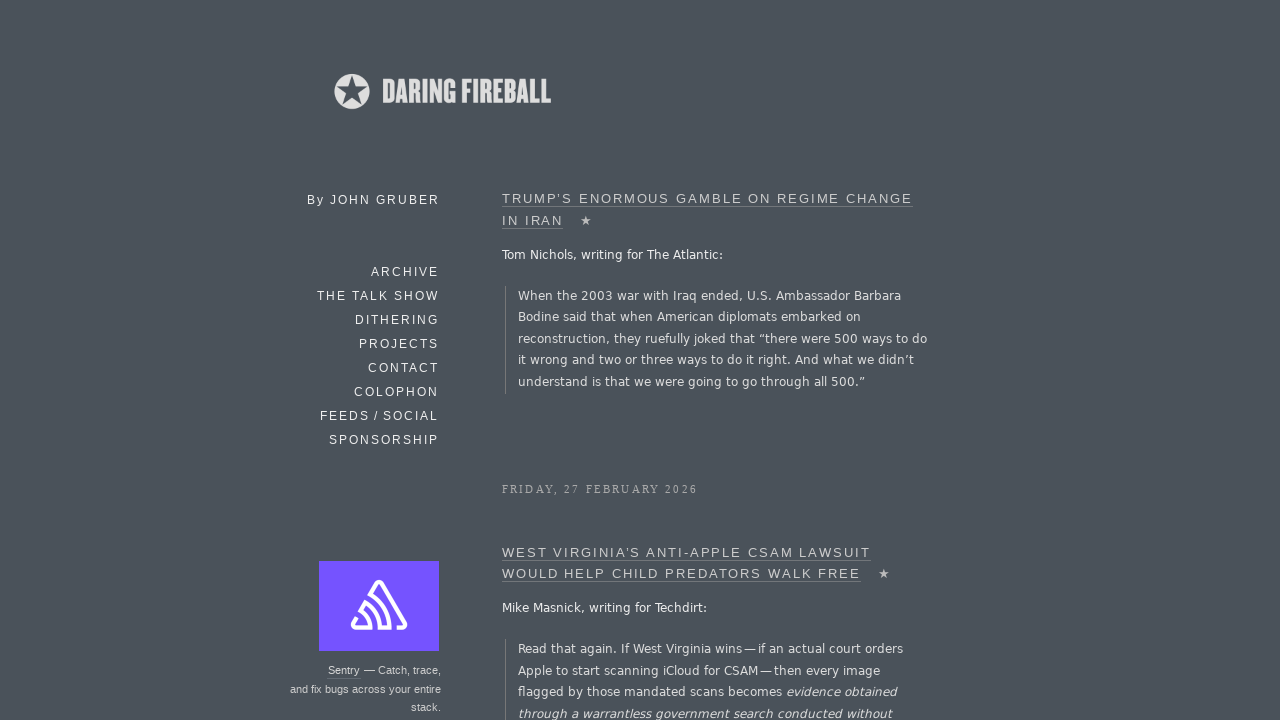

Retrieved current URL
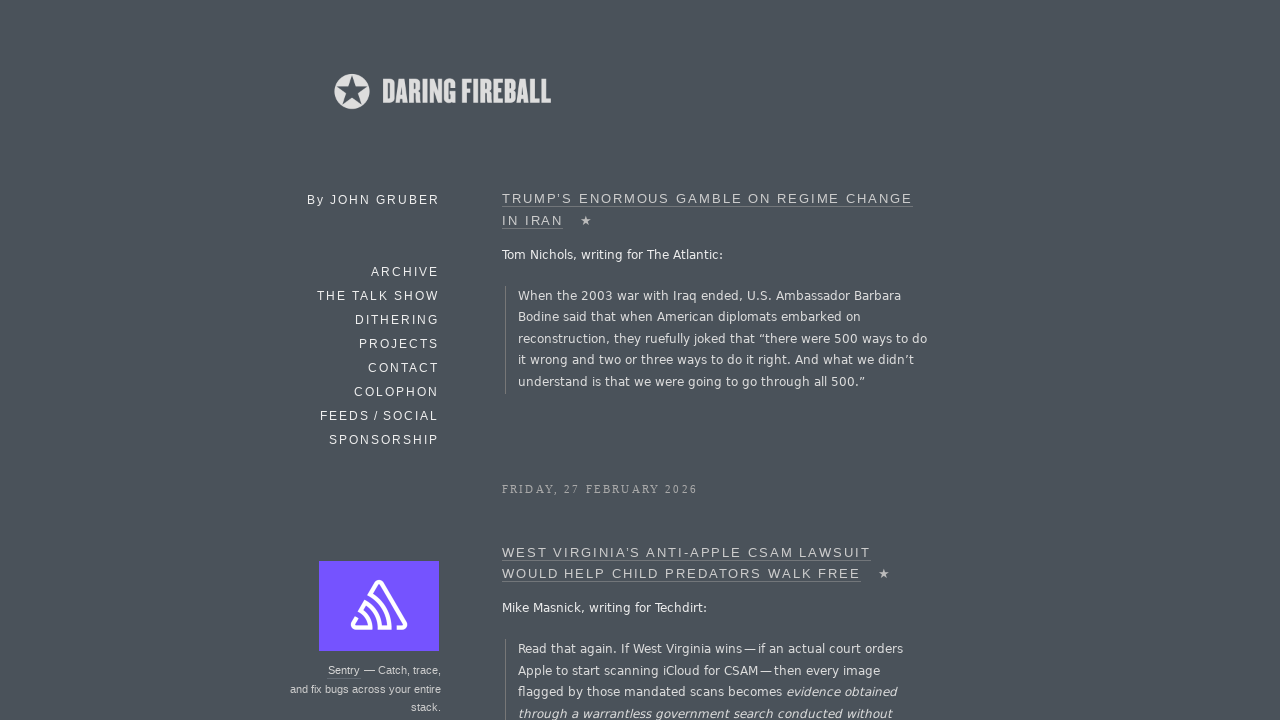

Refreshed the page
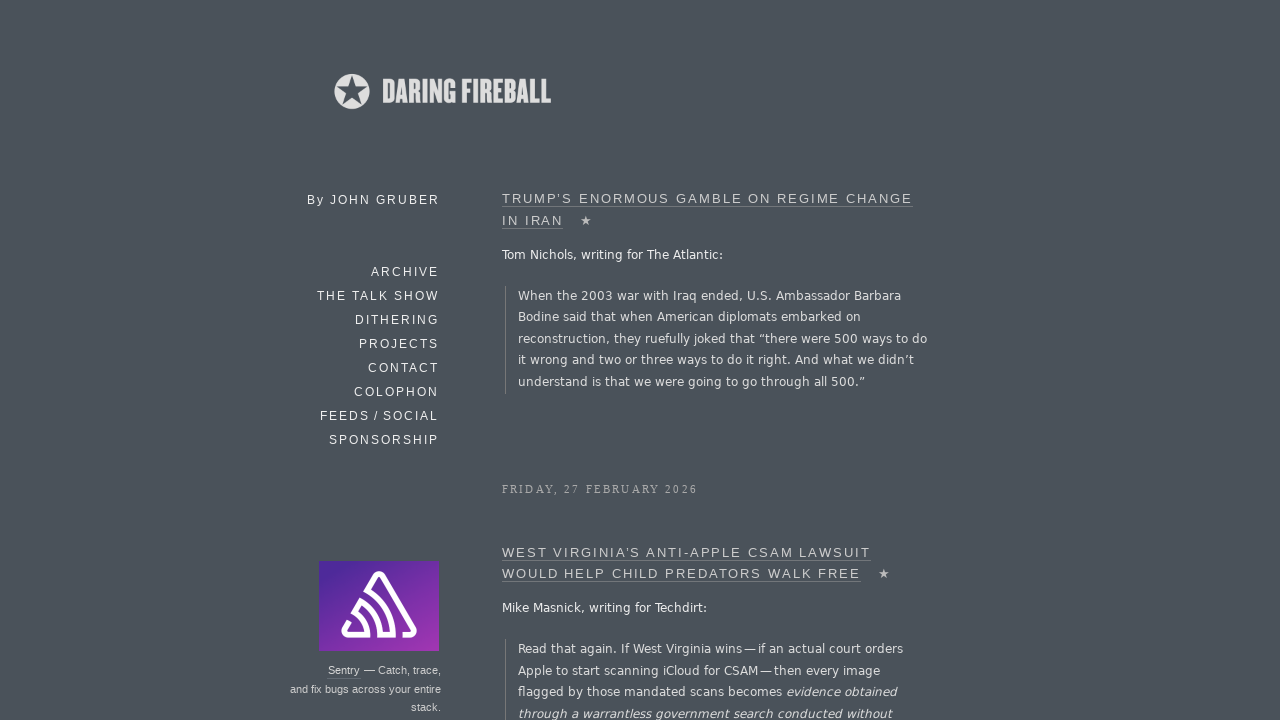

Retrieved page source content
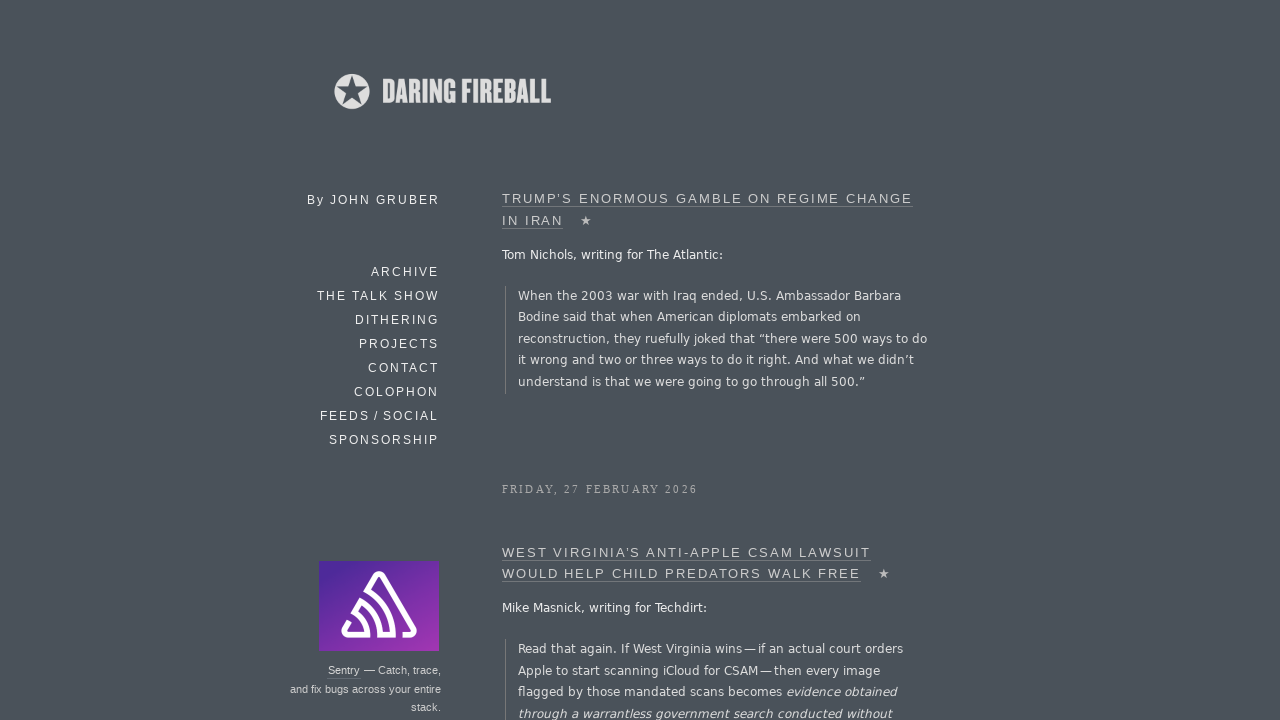

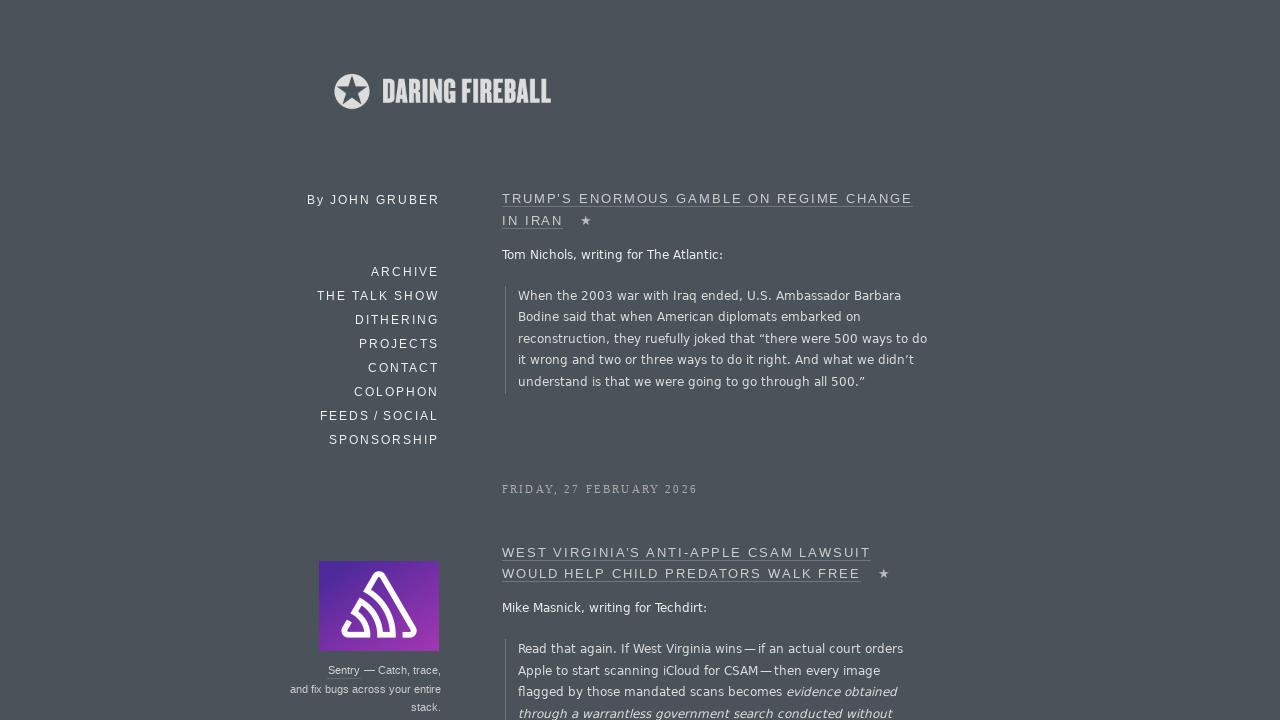